Tests checkbox functionality by selecting and deselecting single and multiple checkboxes on a demo form

Starting URL: https://syntaxprojects.com/basic-checkbox-demo.php

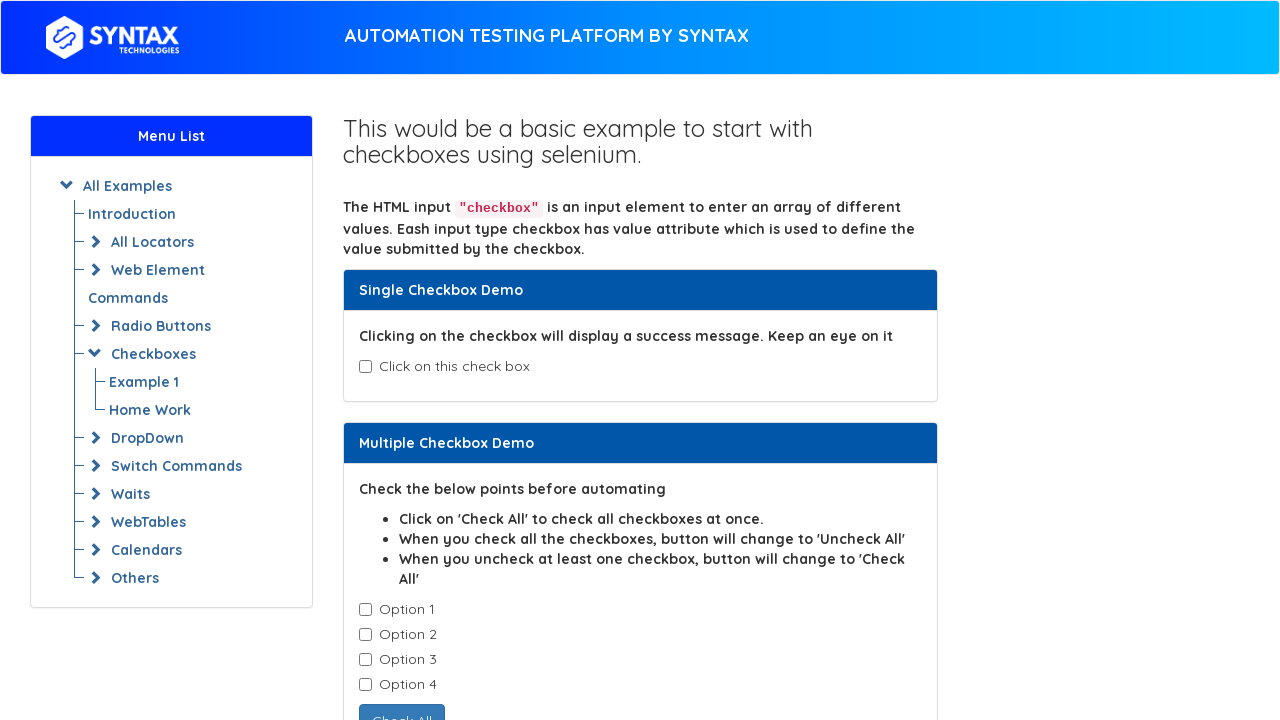

Checked initial state of first checkbox (isAgeSelected)
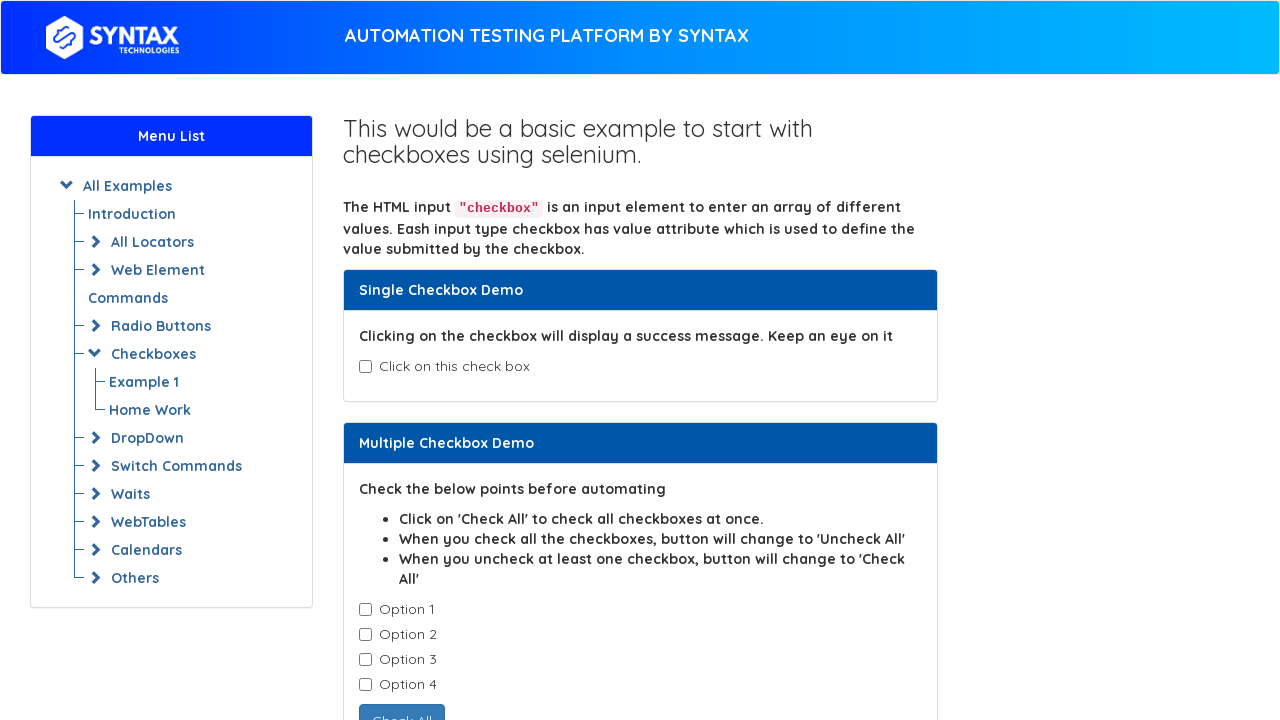

Clicked first checkbox to select it at (365, 367) on input#isAgeSelected
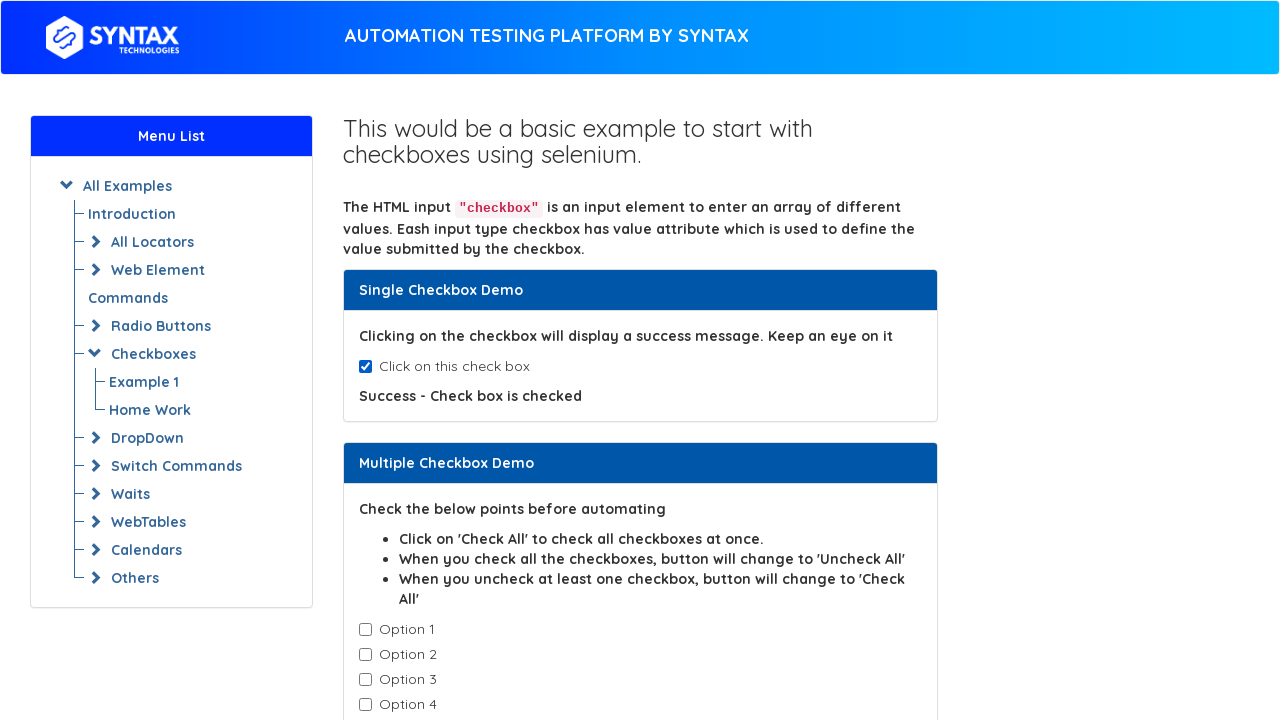

Retrieved and printed message text after selecting first checkbox
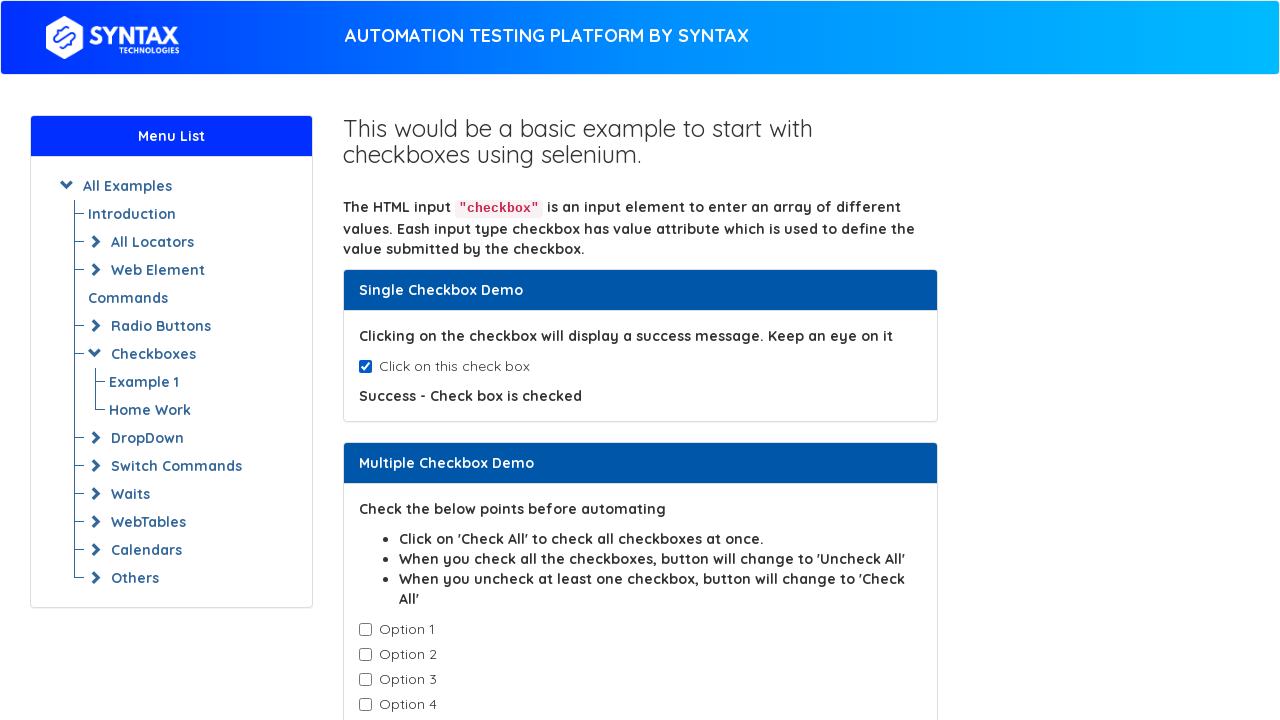

Clicked first checkbox to deselect it at (365, 367) on input#isAgeSelected
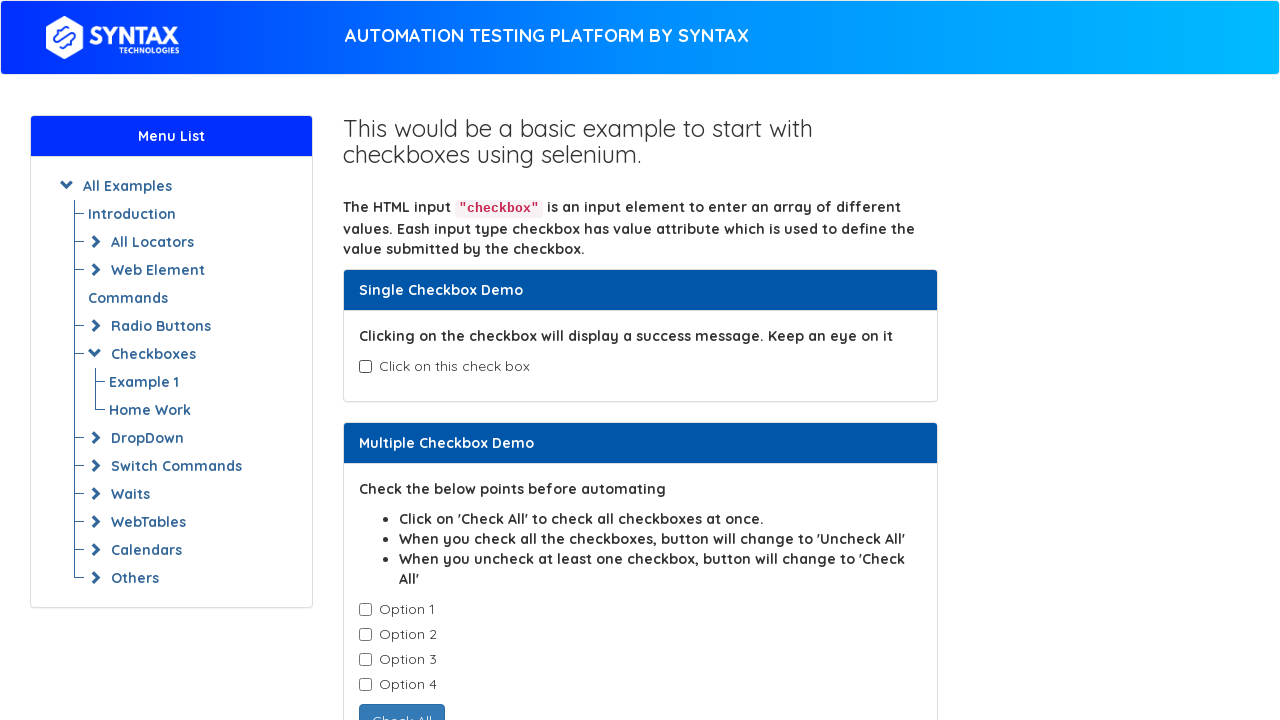

Retrieved all checkboxes with class 'cb1-element'
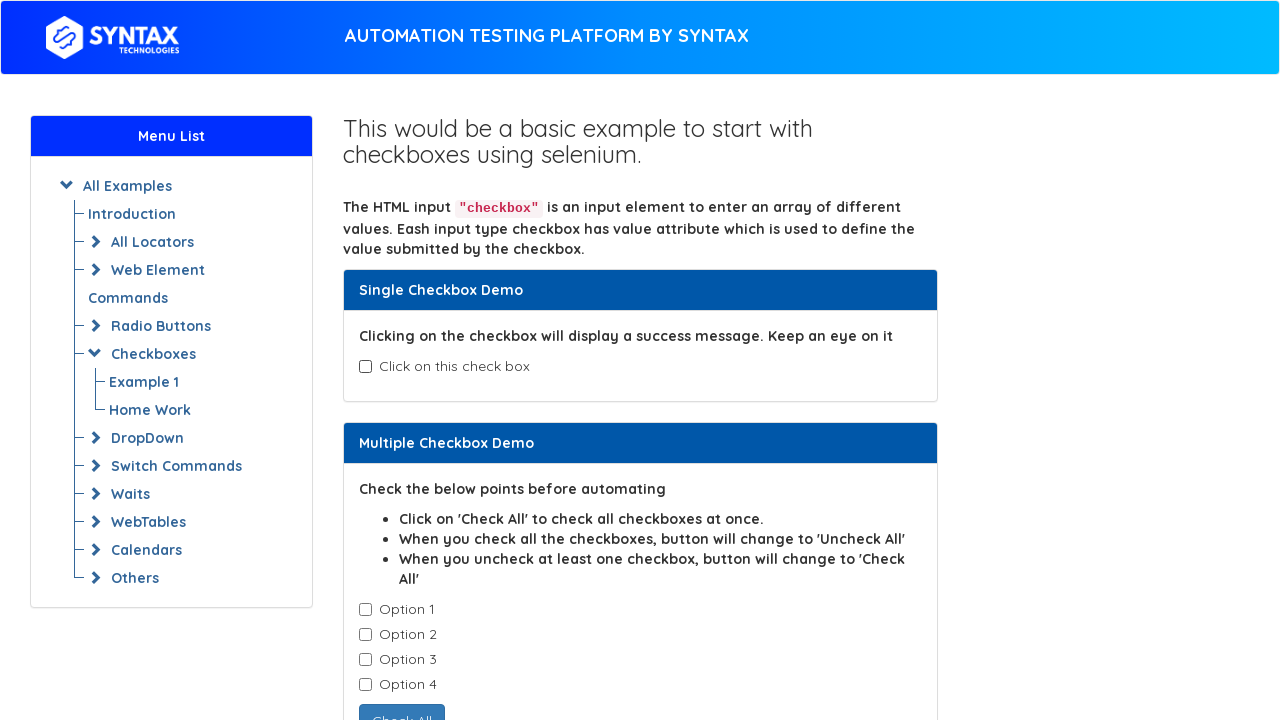

Selected a checkbox from the cb1-element group at (365, 610) on input.cb1-element >> nth=0
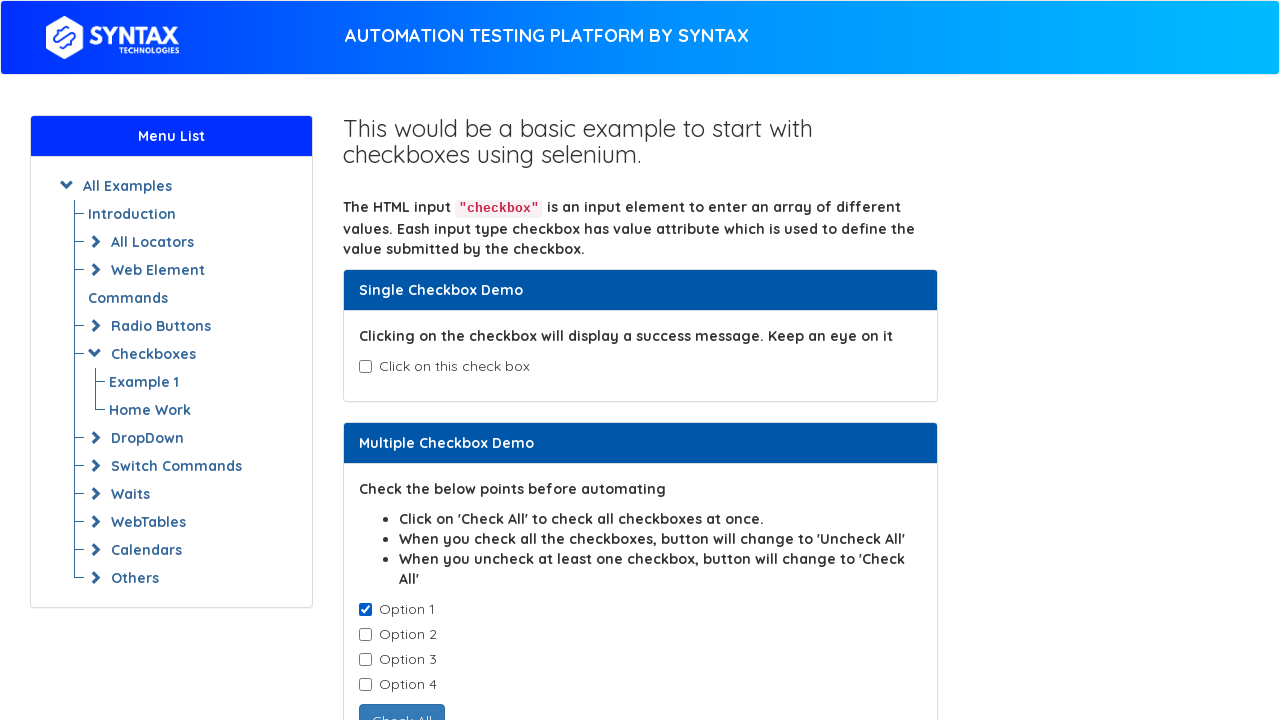

Selected a checkbox from the cb1-element group at (365, 635) on input.cb1-element >> nth=1
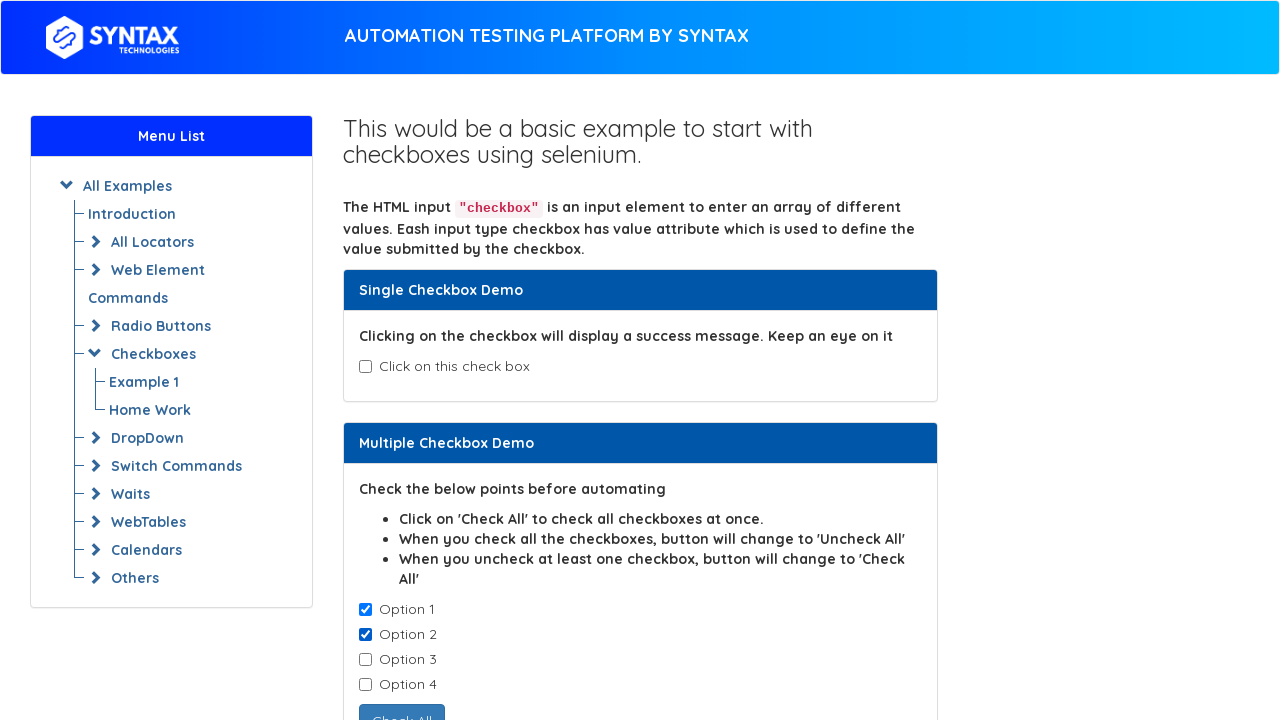

Selected a checkbox from the cb1-element group at (365, 660) on input.cb1-element >> nth=2
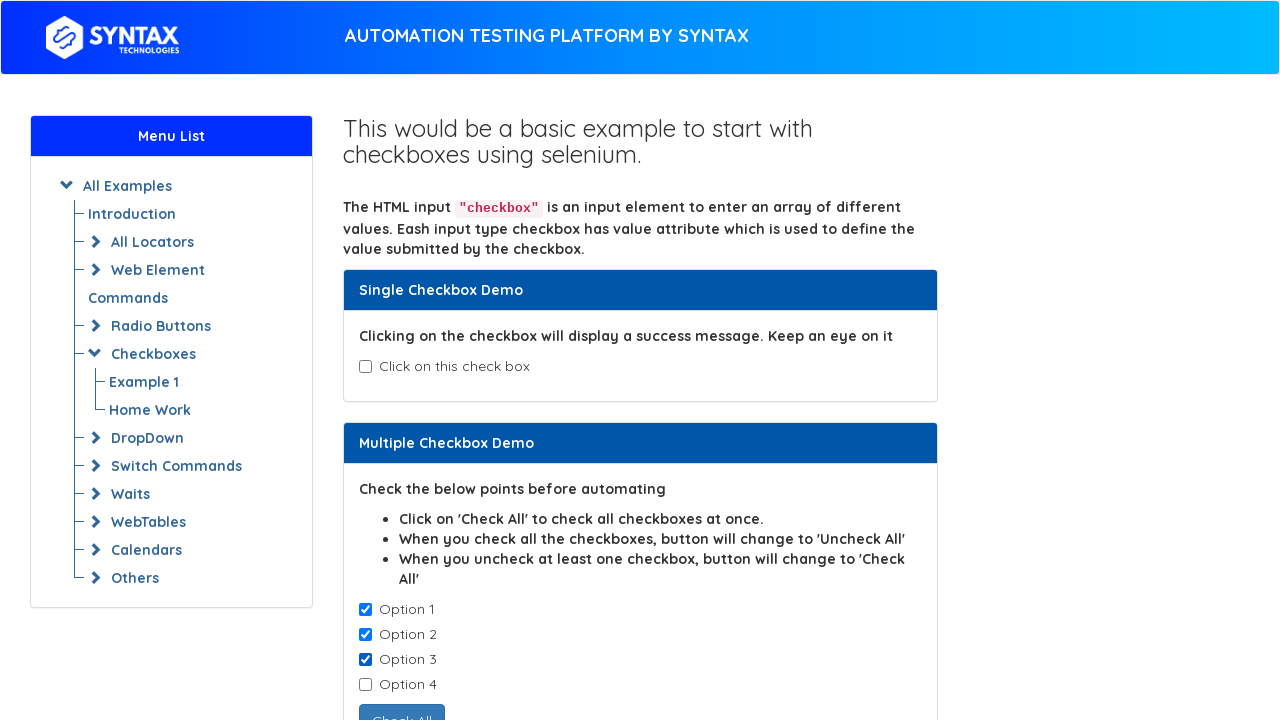

Selected a checkbox from the cb1-element group at (365, 685) on input.cb1-element >> nth=3
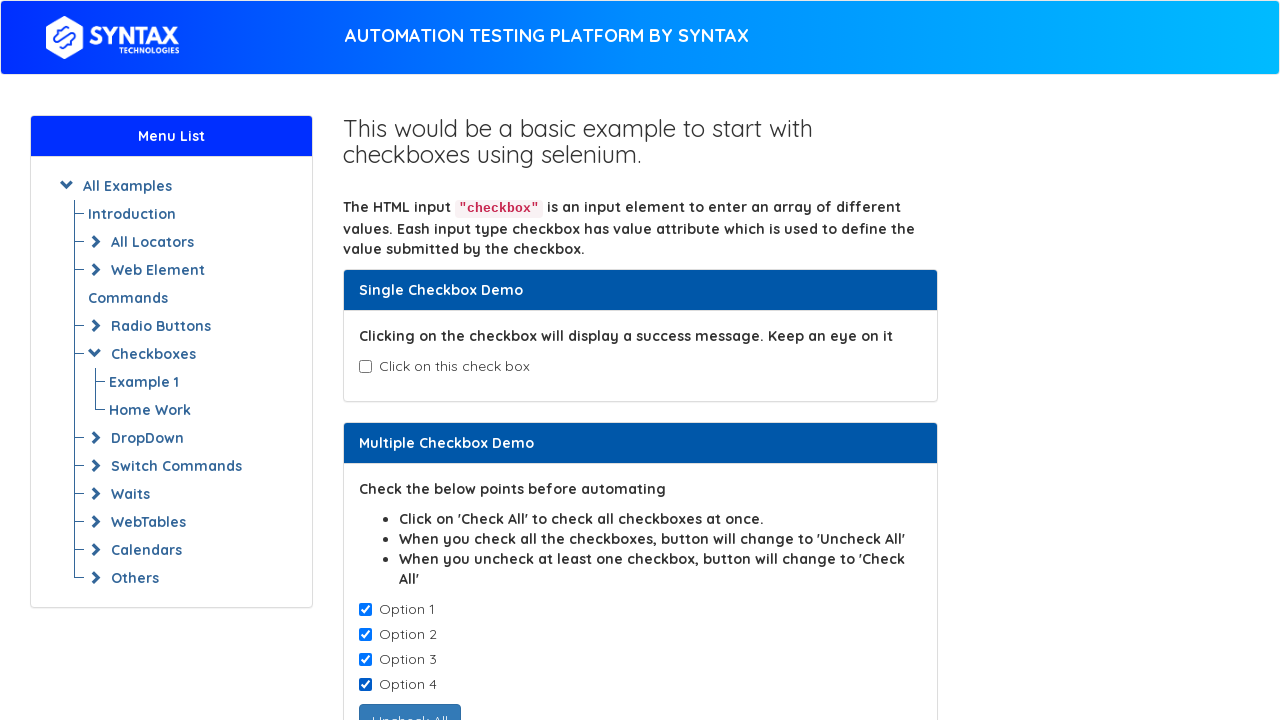

Deselected a checkbox from the cb1-element group at (365, 610) on input.cb1-element >> nth=0
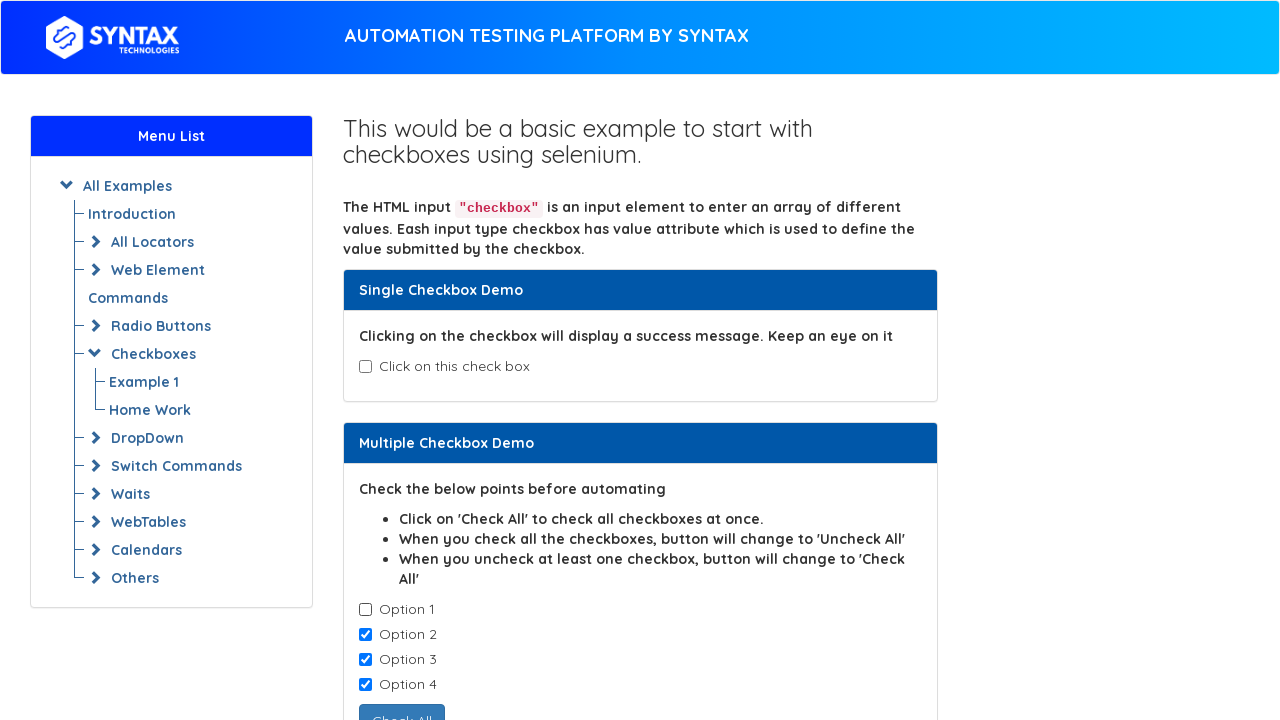

Deselected a checkbox from the cb1-element group at (365, 635) on input.cb1-element >> nth=1
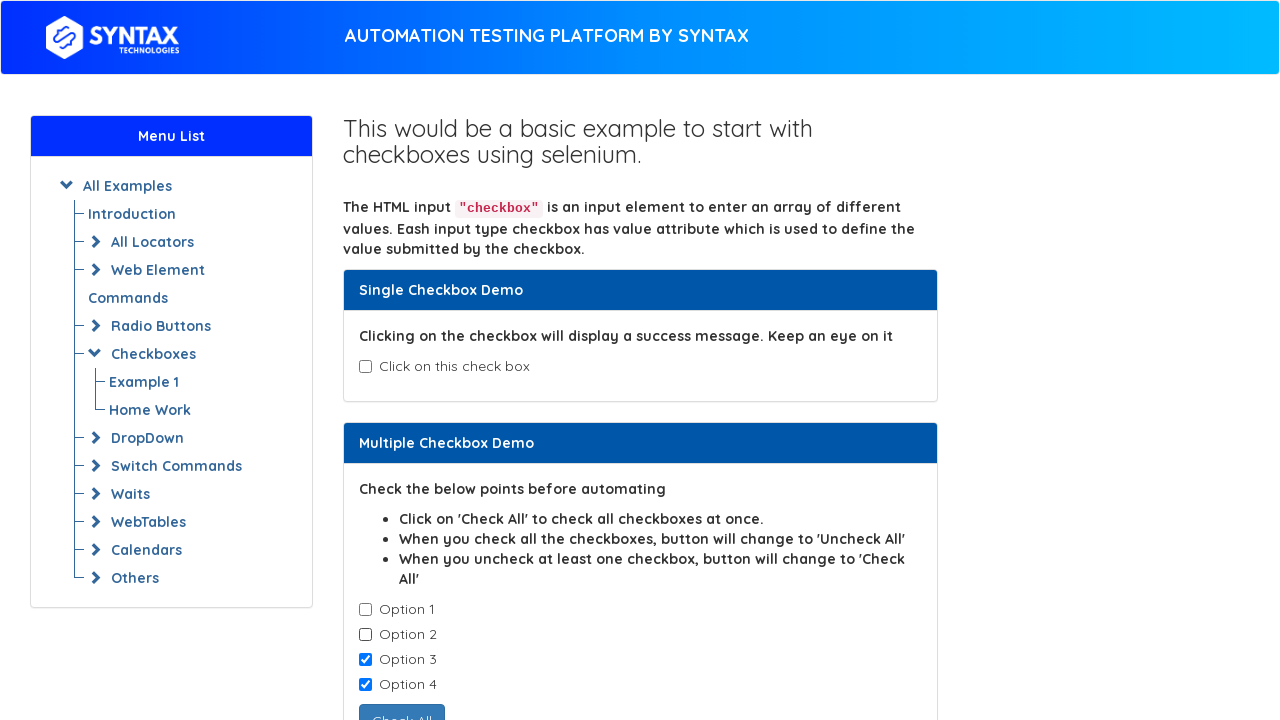

Deselected a checkbox from the cb1-element group at (365, 660) on input.cb1-element >> nth=2
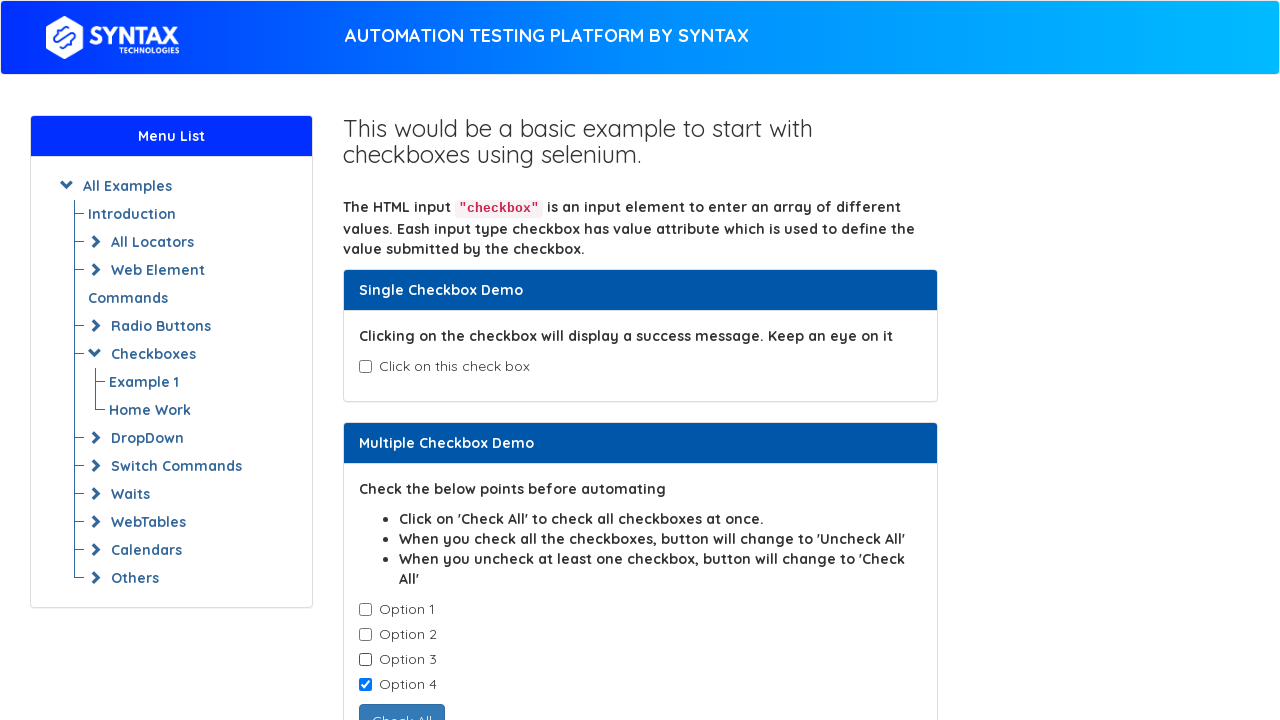

Deselected a checkbox from the cb1-element group at (365, 685) on input.cb1-element >> nth=3
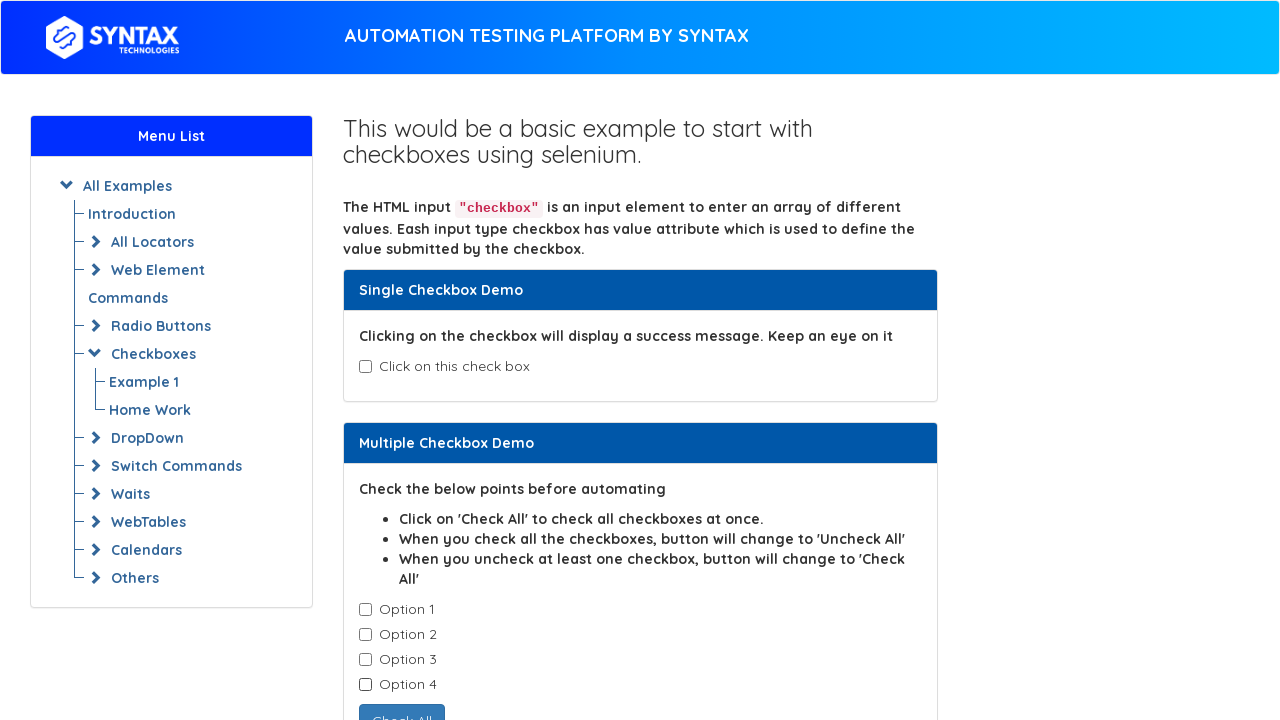

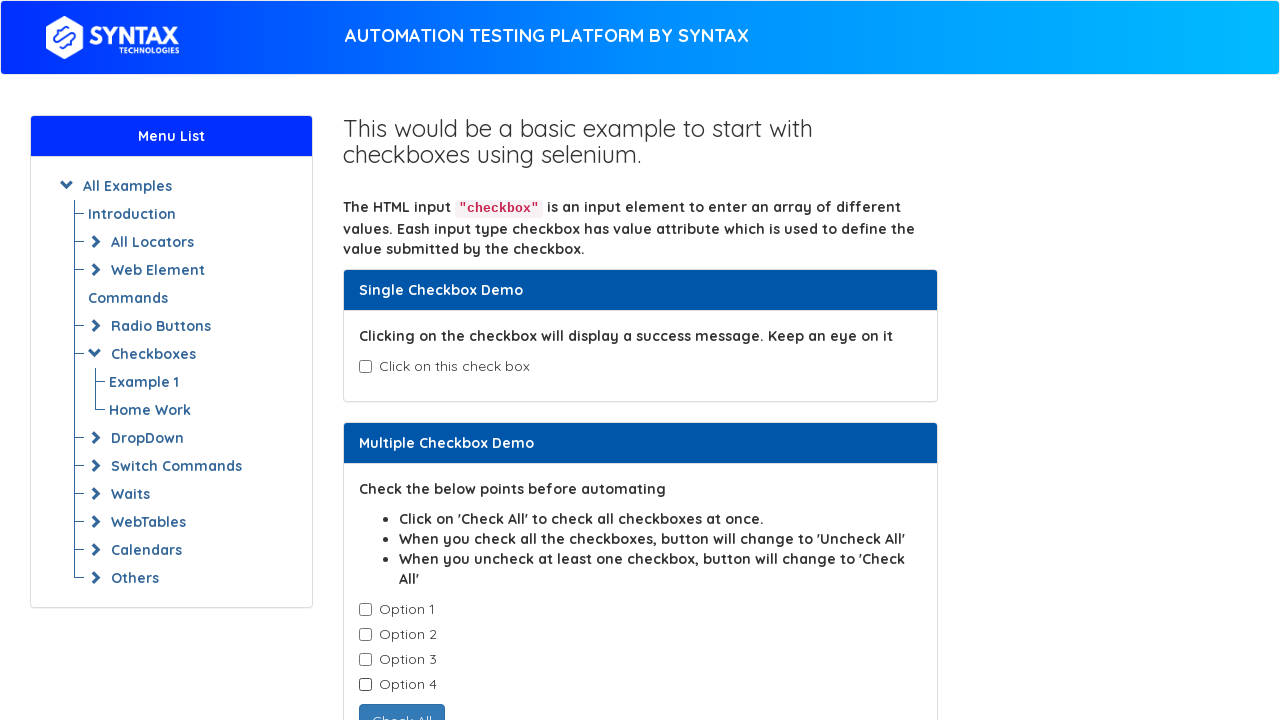